Tests the search functionality on a vegetable/fruit table by entering "apple" in the search field and verifying that filtered results are displayed

Starting URL: https://rahulshettyacademy.com/seleniumPractise/#/offers

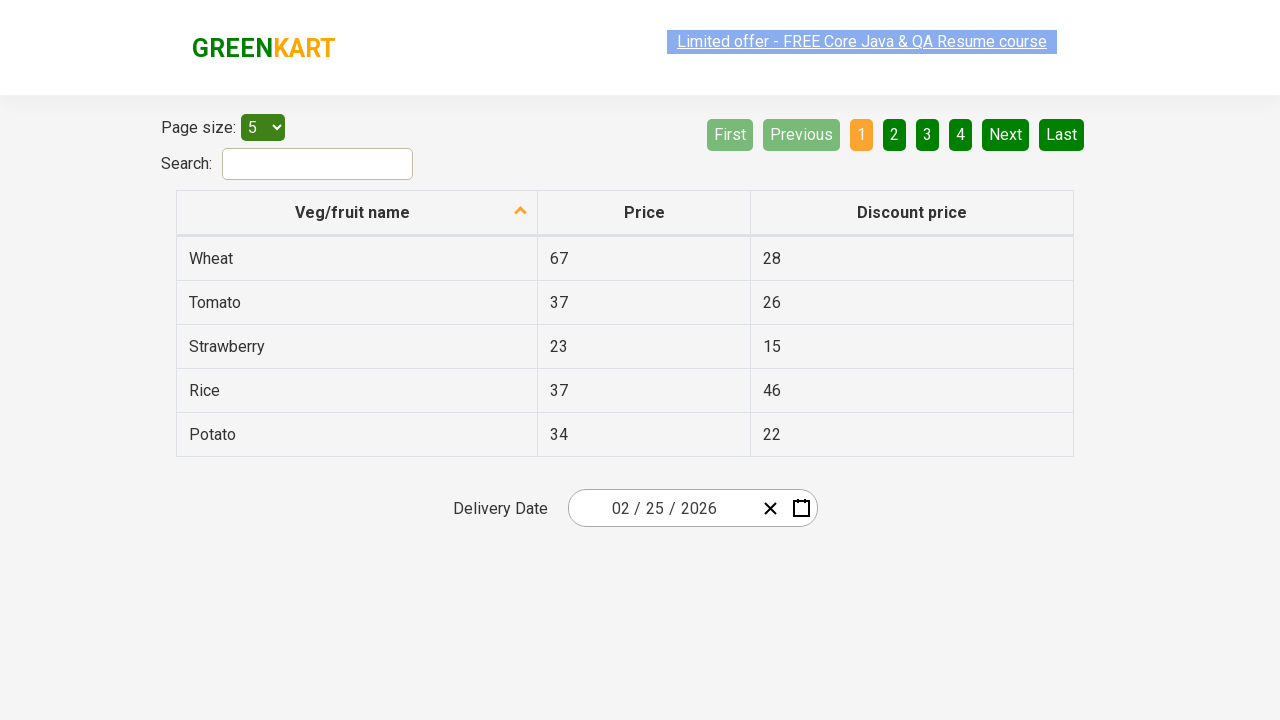

Entered 'apple' in the search field on #search-field
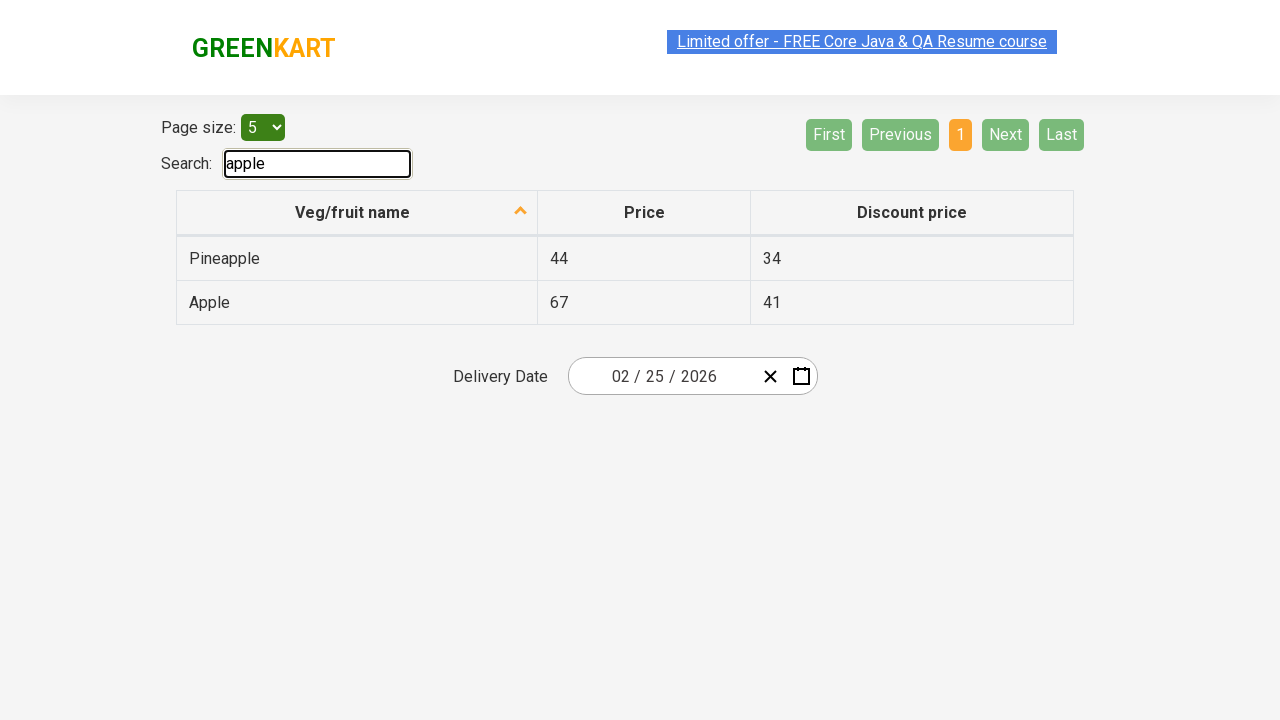

Waited 1000ms for table filtering to complete
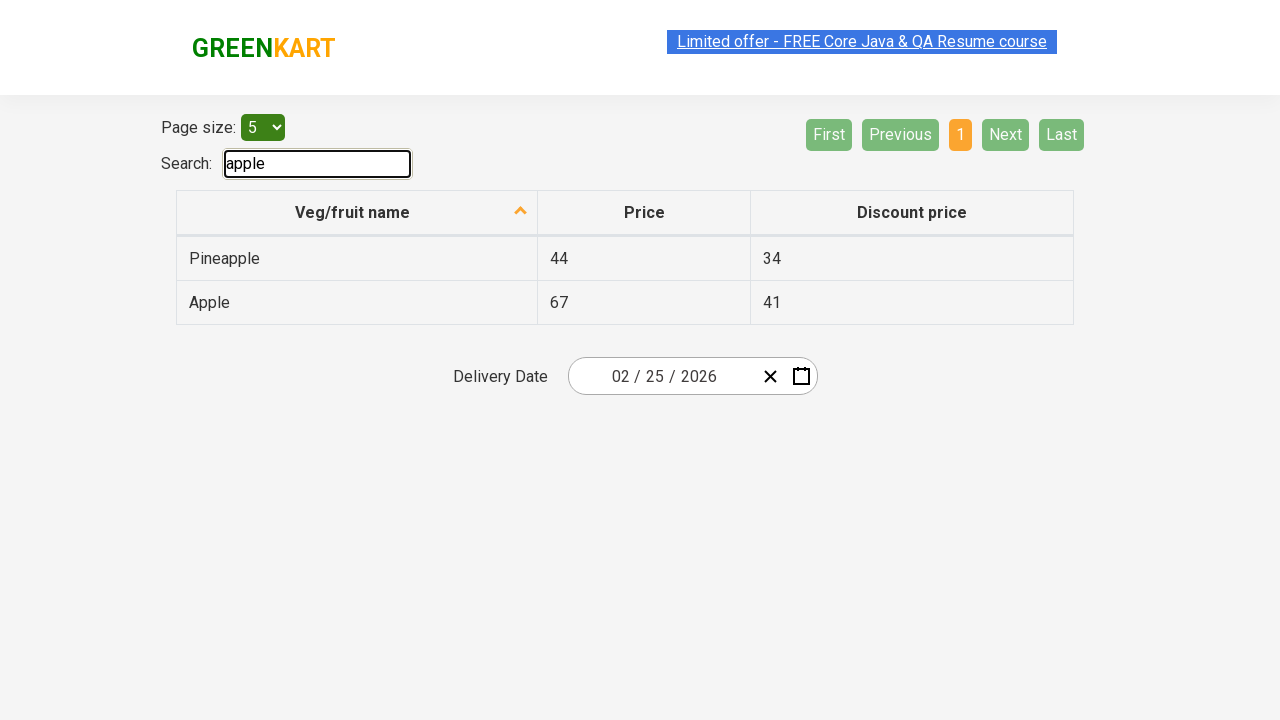

Verified filtered results are displayed in table
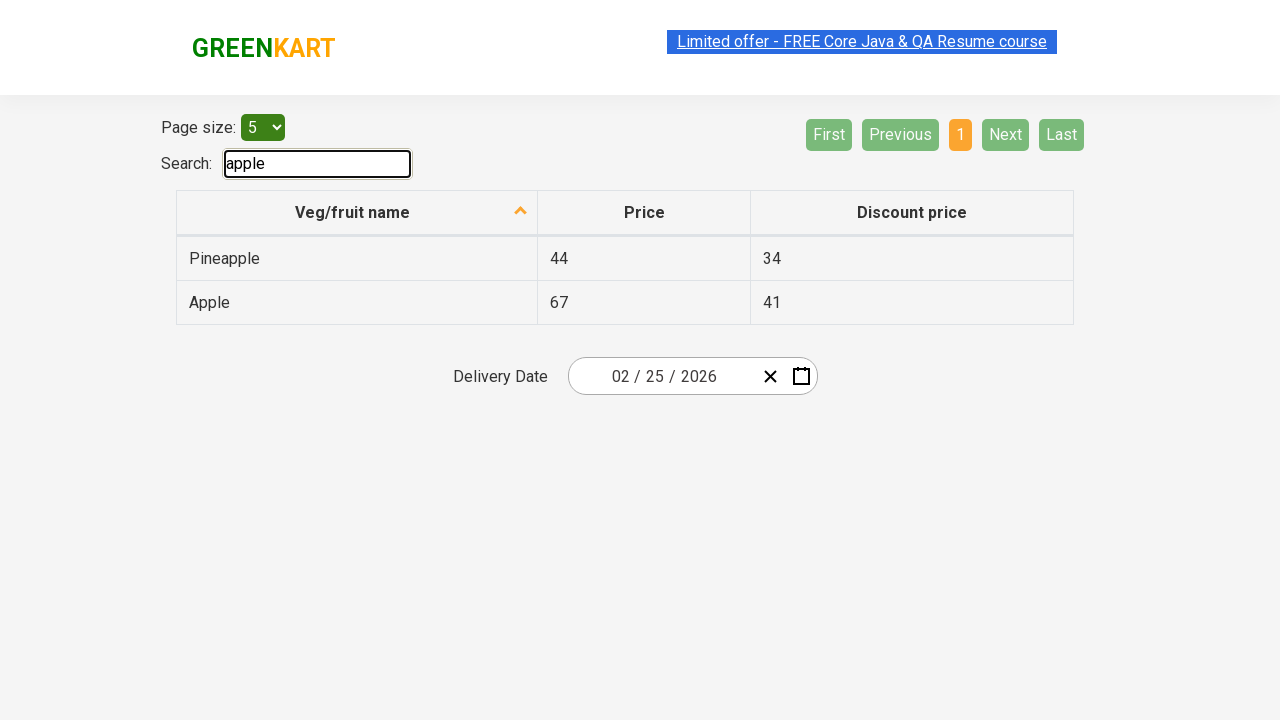

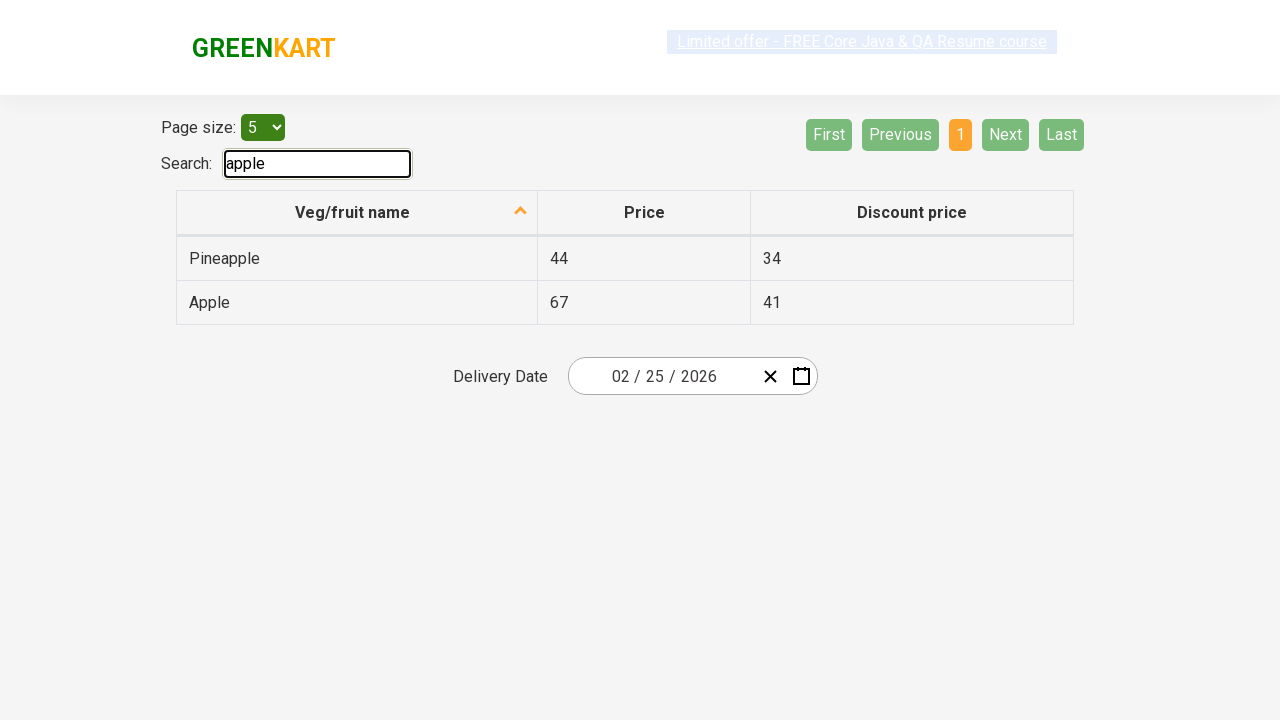